Verifies that the login page loads correctly by checking that the "Forgot Password" text is visible on the page.

Starting URL: https://wipro.techademy.com/login

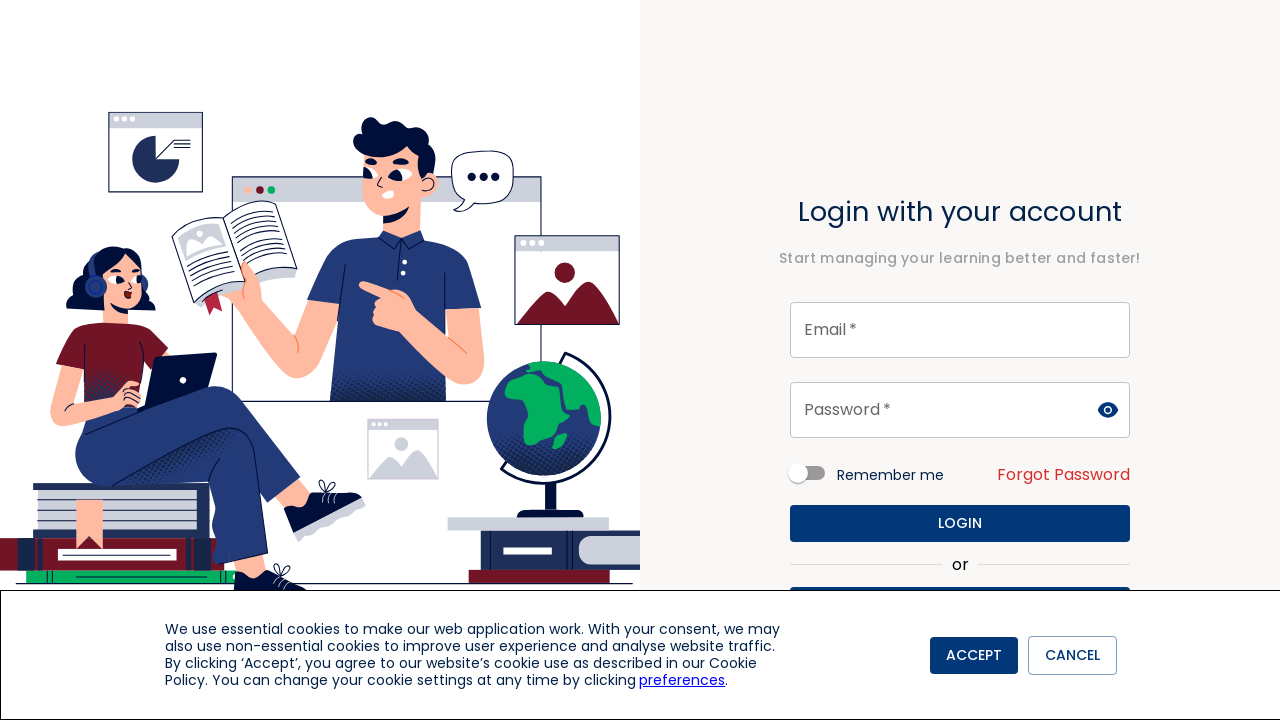

Navigated to login page at https://wipro.techademy.com/login
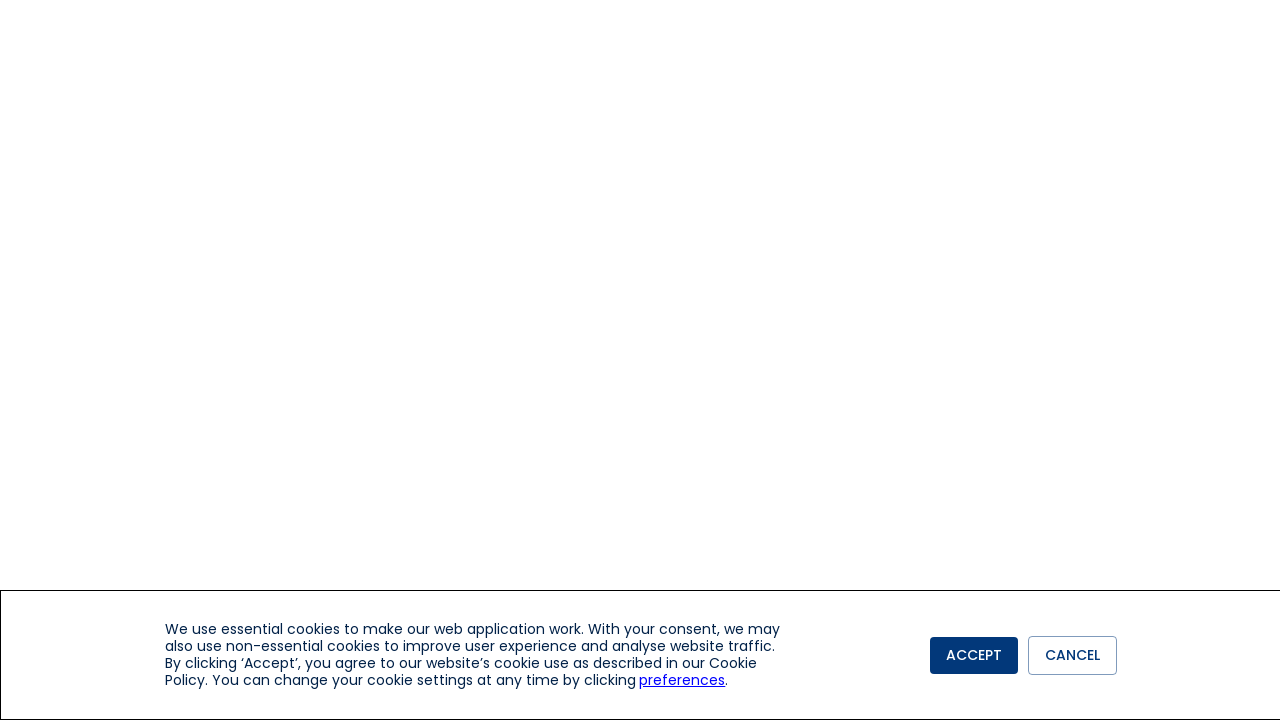

Verified that 'Forgot Password' text is visible on the login page
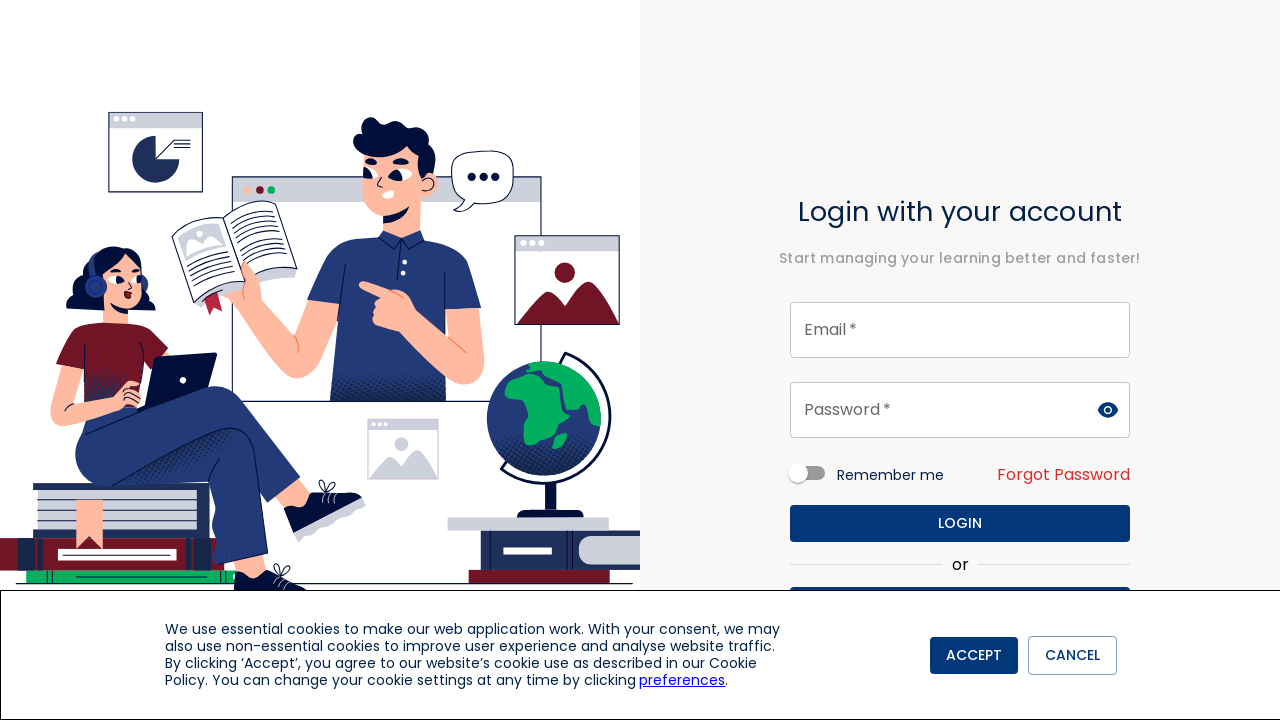

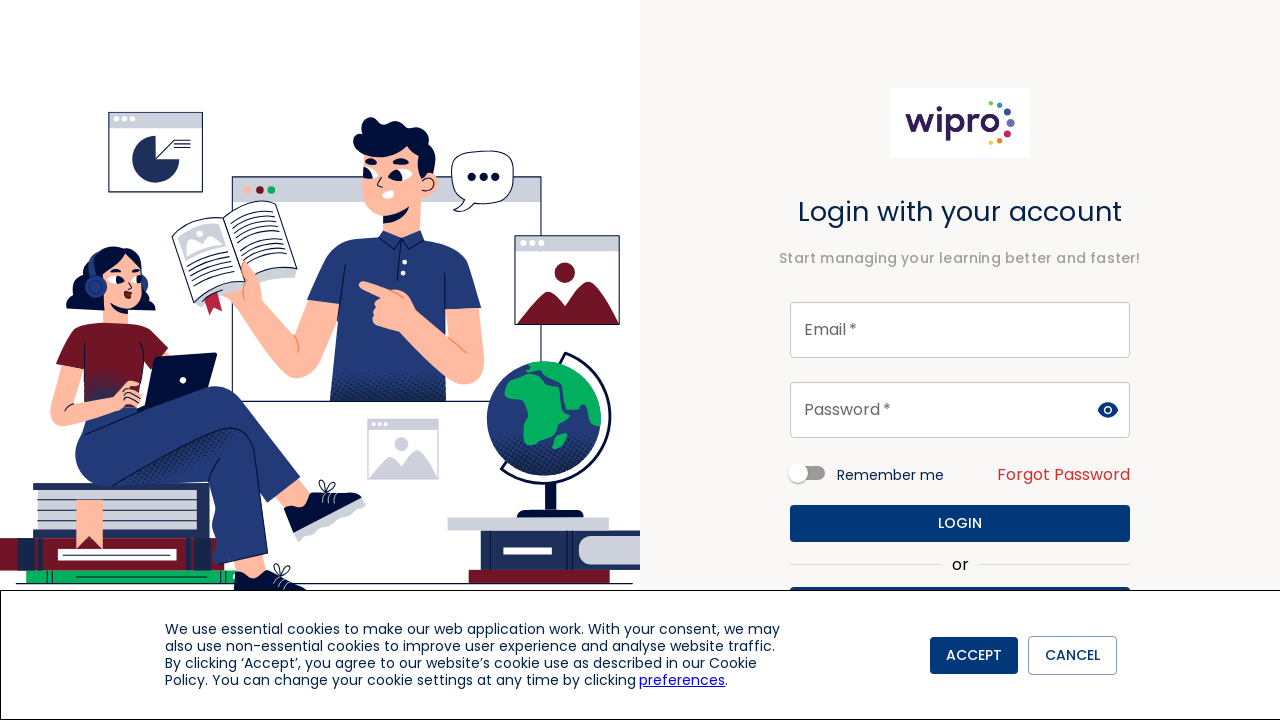